Tests adding products to a shopping cart by navigating to a product page and clicking add-to-cart buttons multiple times for different products

Starting URL: https://material.playwrightvn.com/

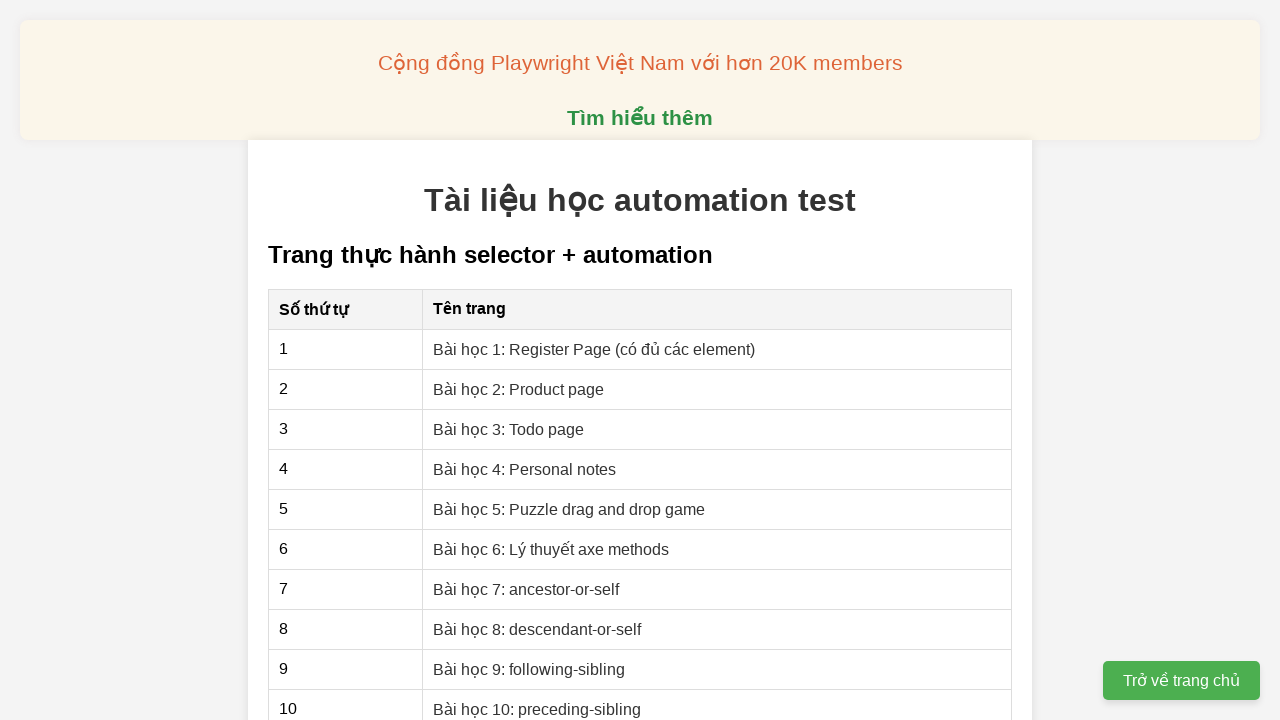

Navigated to product page at (519, 389) on xpath=//a[@href='02-xpath-product-page.html']
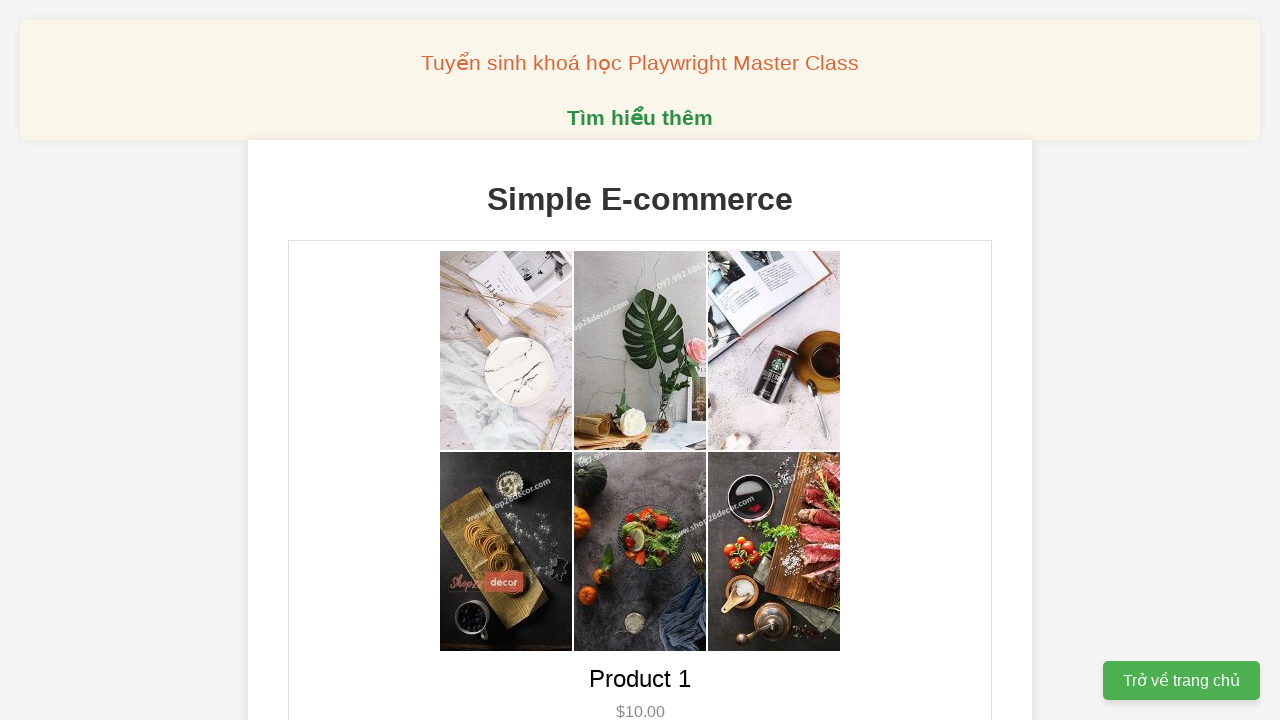

Added product 1 to cart at (640, 360) on button.add-to-cart[data-product-id='1']
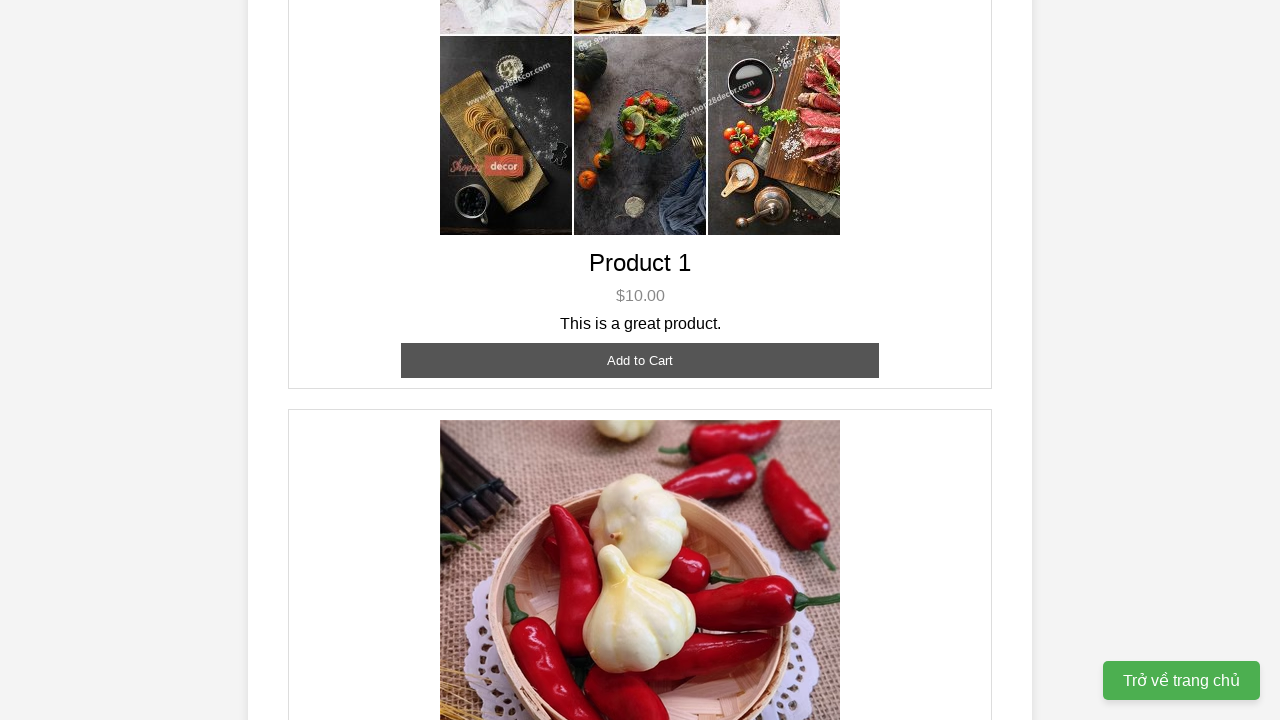

Added product 1 to cart at (640, 360) on button.add-to-cart[data-product-id='1']
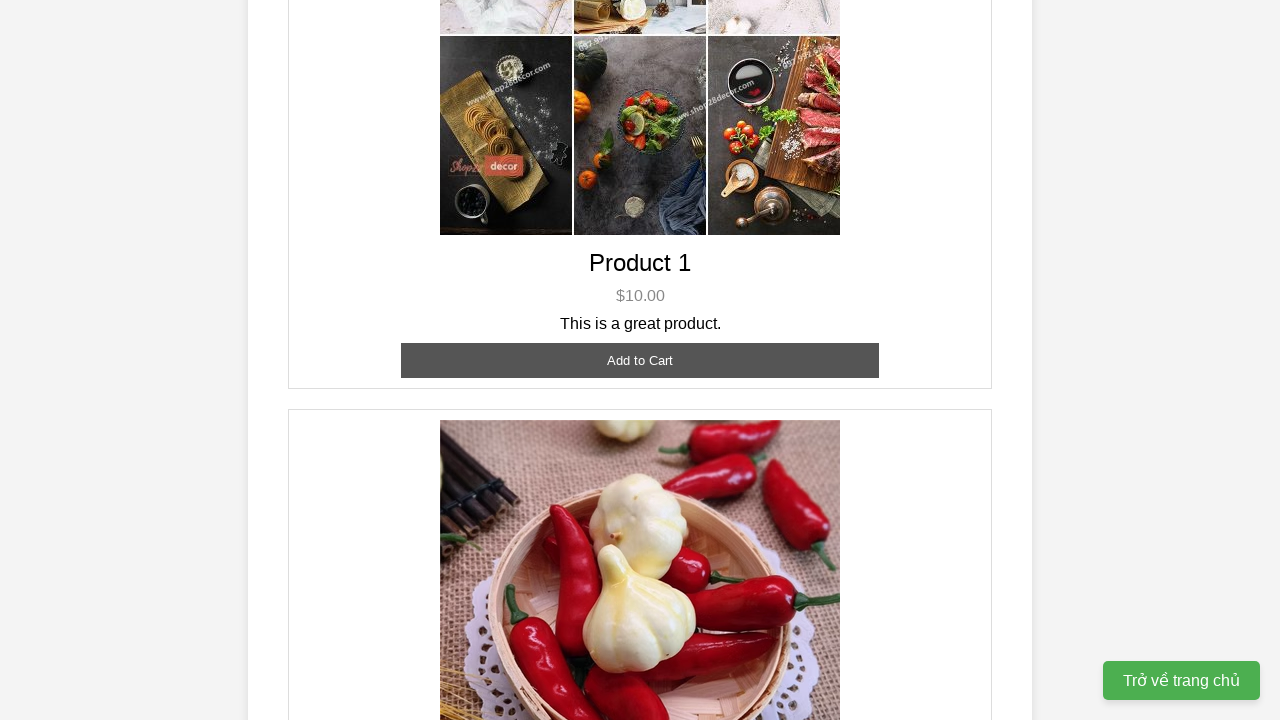

Added product 2 to cart at (640, 360) on button.add-to-cart[data-product-id='2']
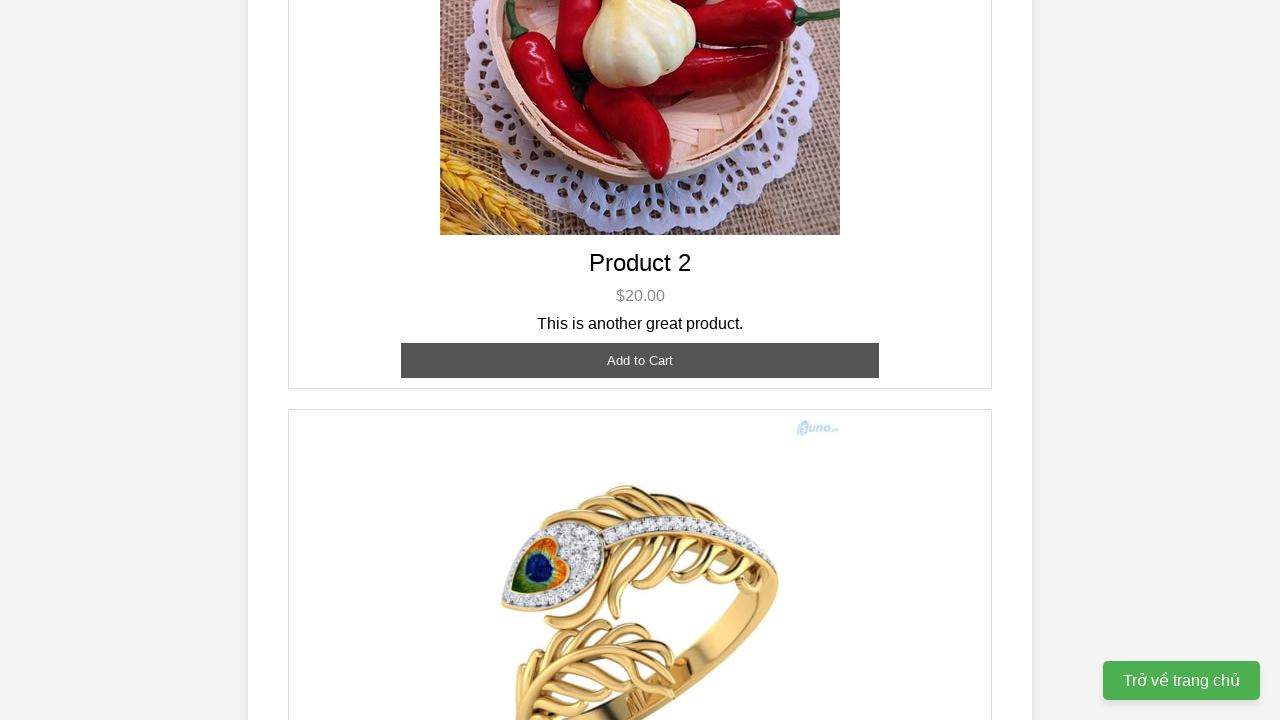

Added product 2 to cart at (640, 360) on button.add-to-cart[data-product-id='2']
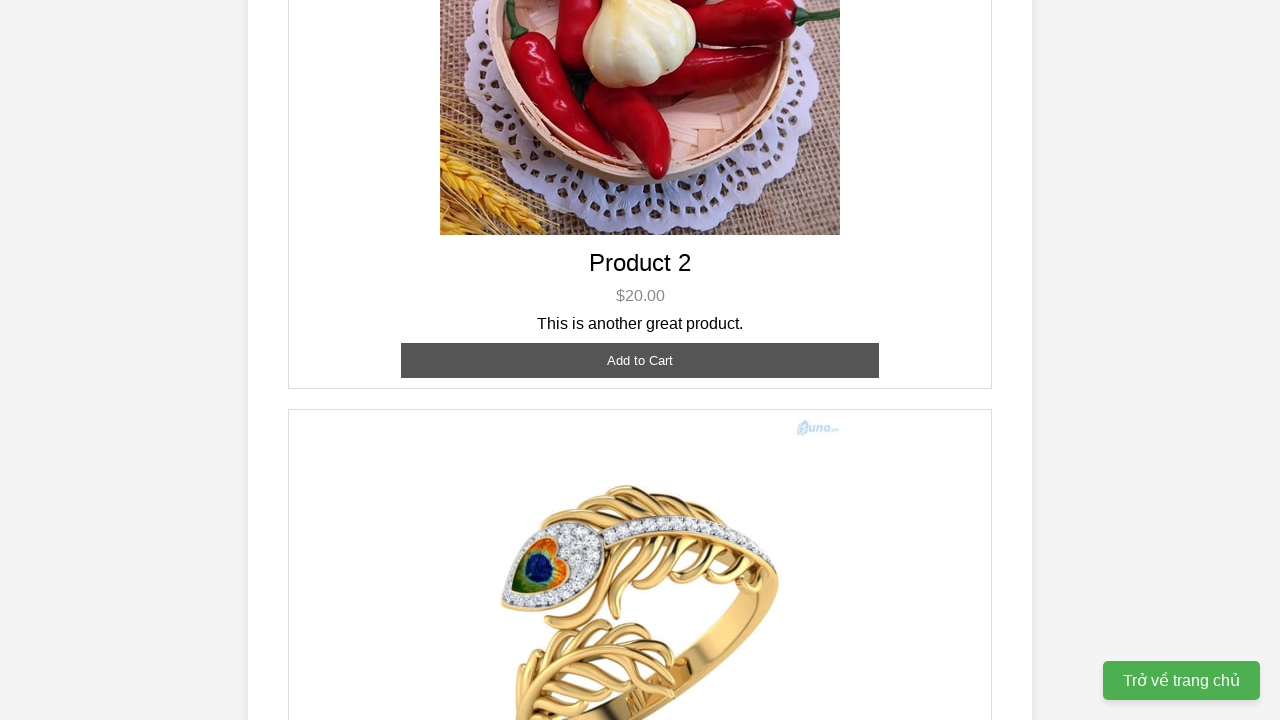

Added product 2 to cart at (640, 360) on button.add-to-cart[data-product-id='2']
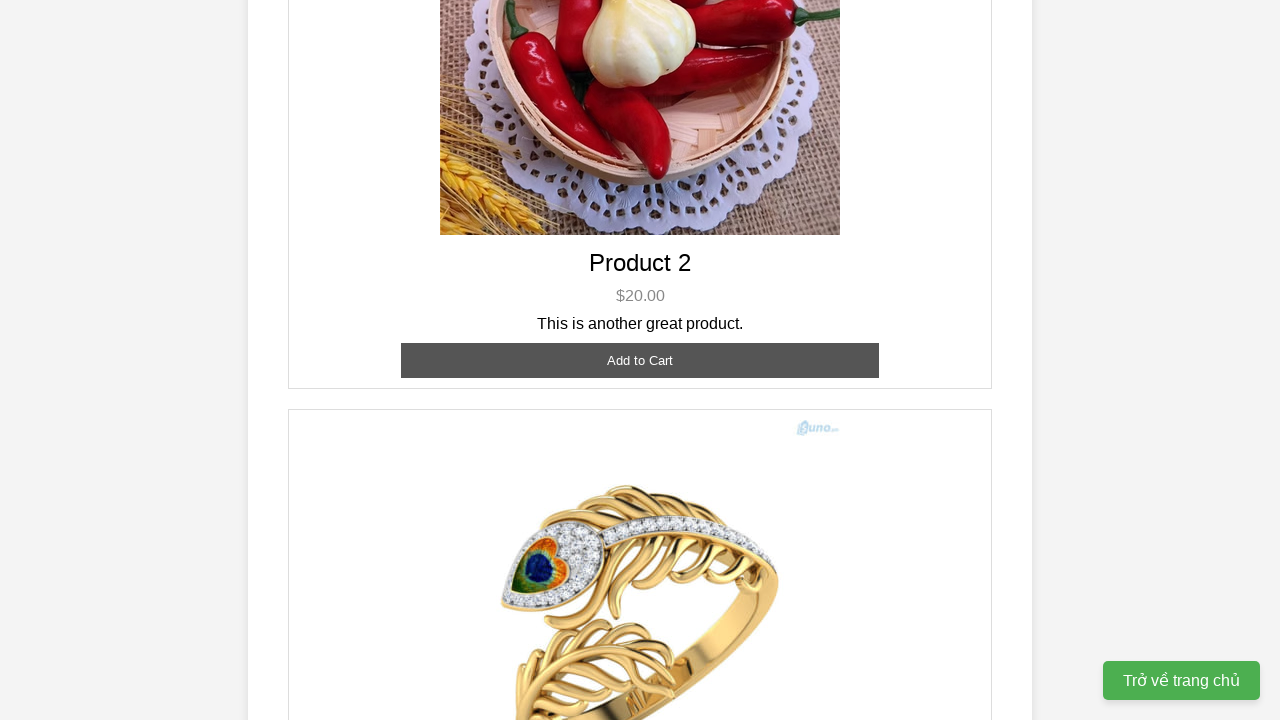

Added product 3 to cart at (640, 388) on button.add-to-cart[data-product-id='3']
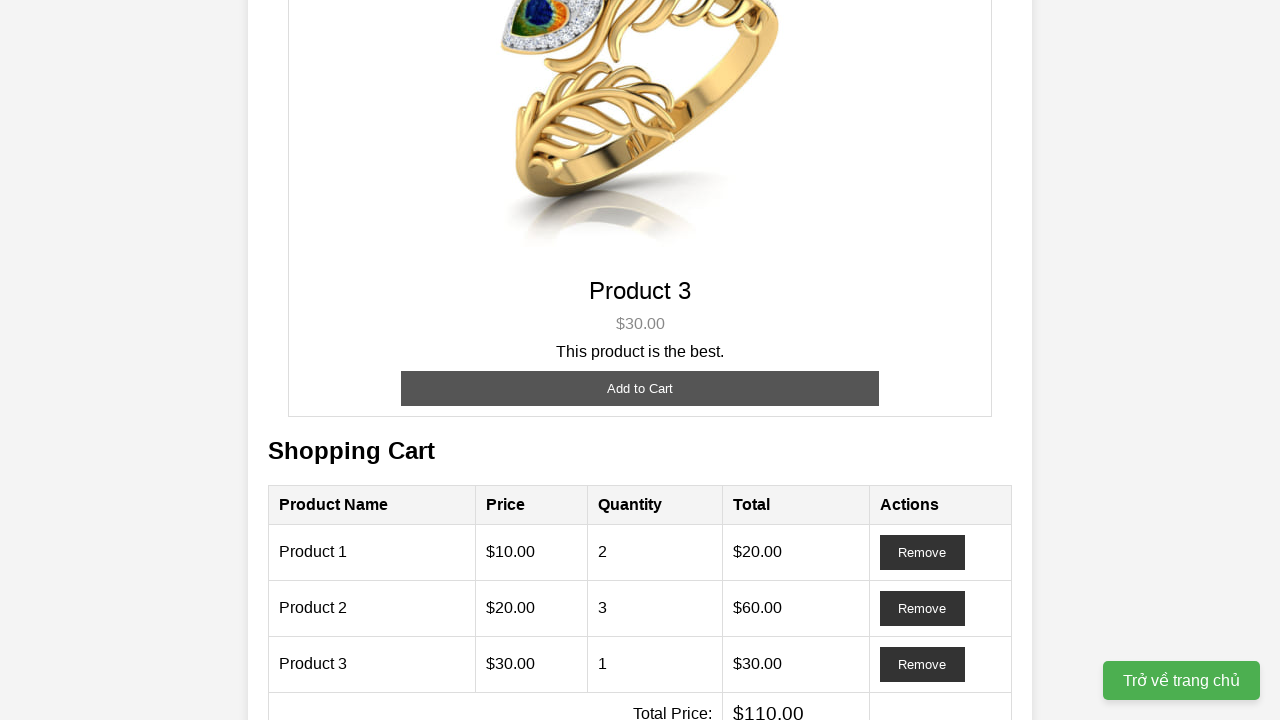

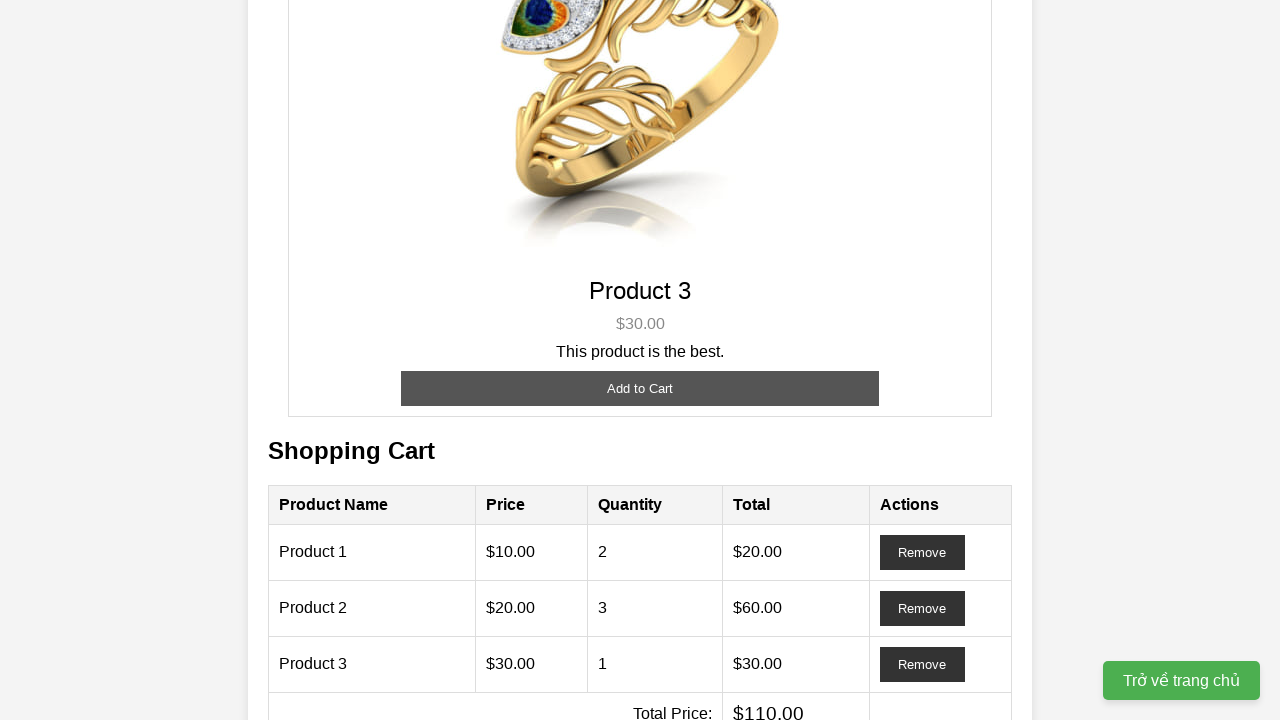